Tests that hovering over job title reveals the dropdown buttons

Starting URL: http://mhunterak.github.io/resume.html

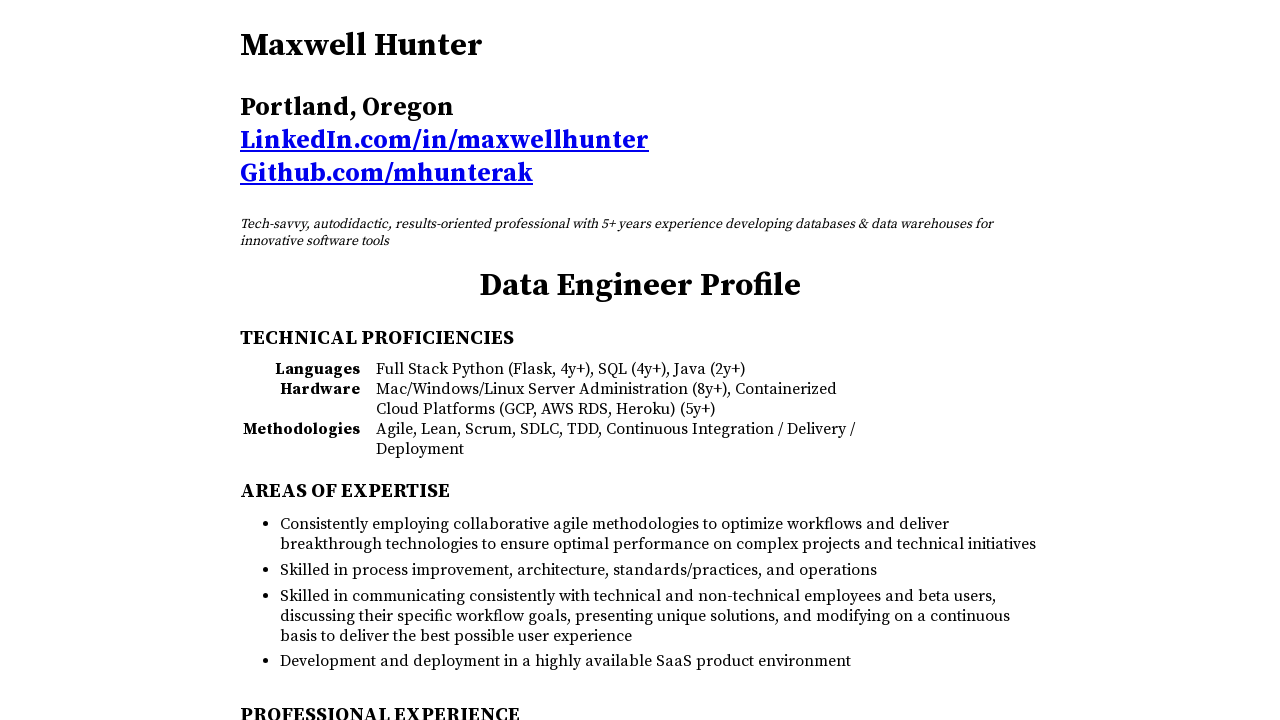

Navigated to resume page
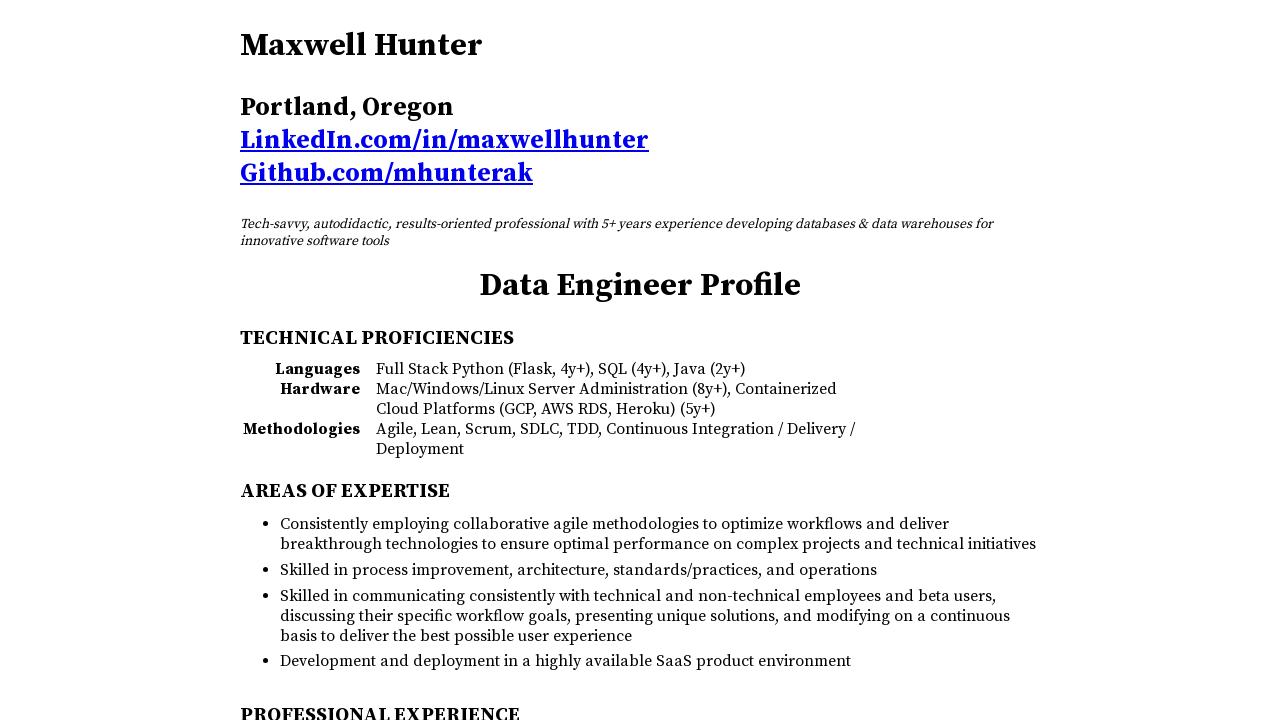

Hovered over job description area at (640, 233) on #jobDesc
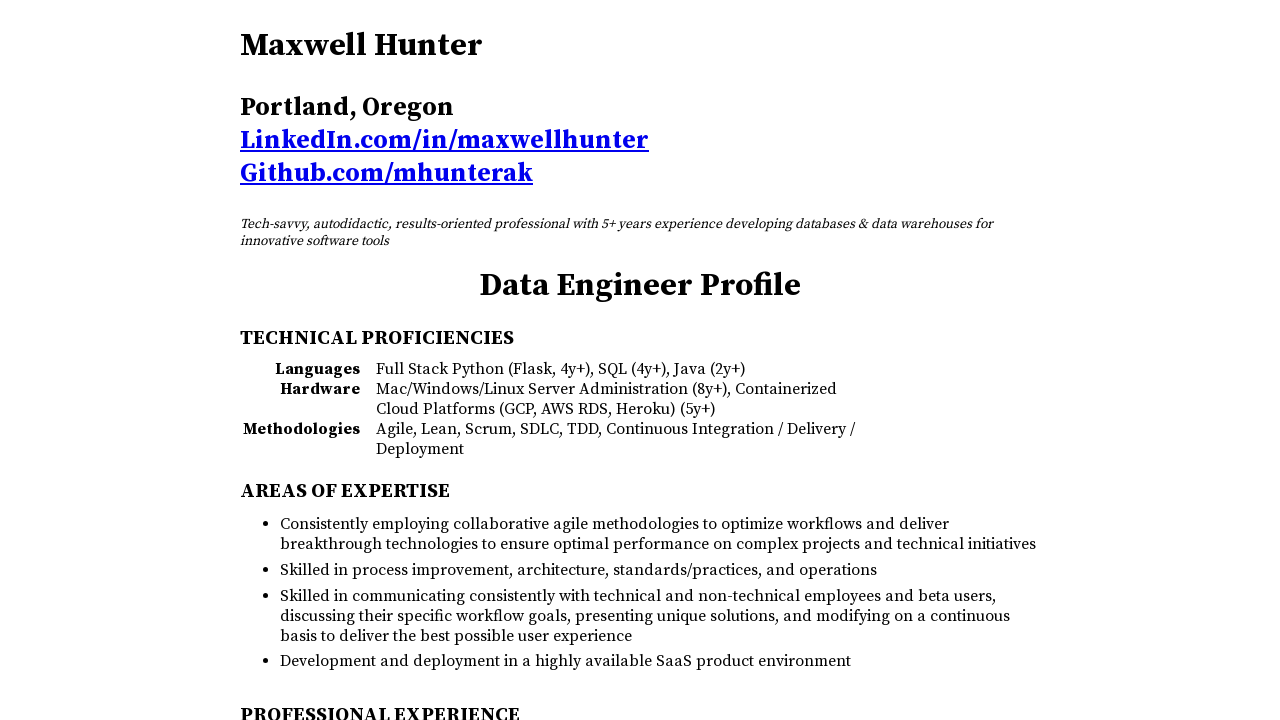

Clicked on job title at (640, 286) on #jobTitle
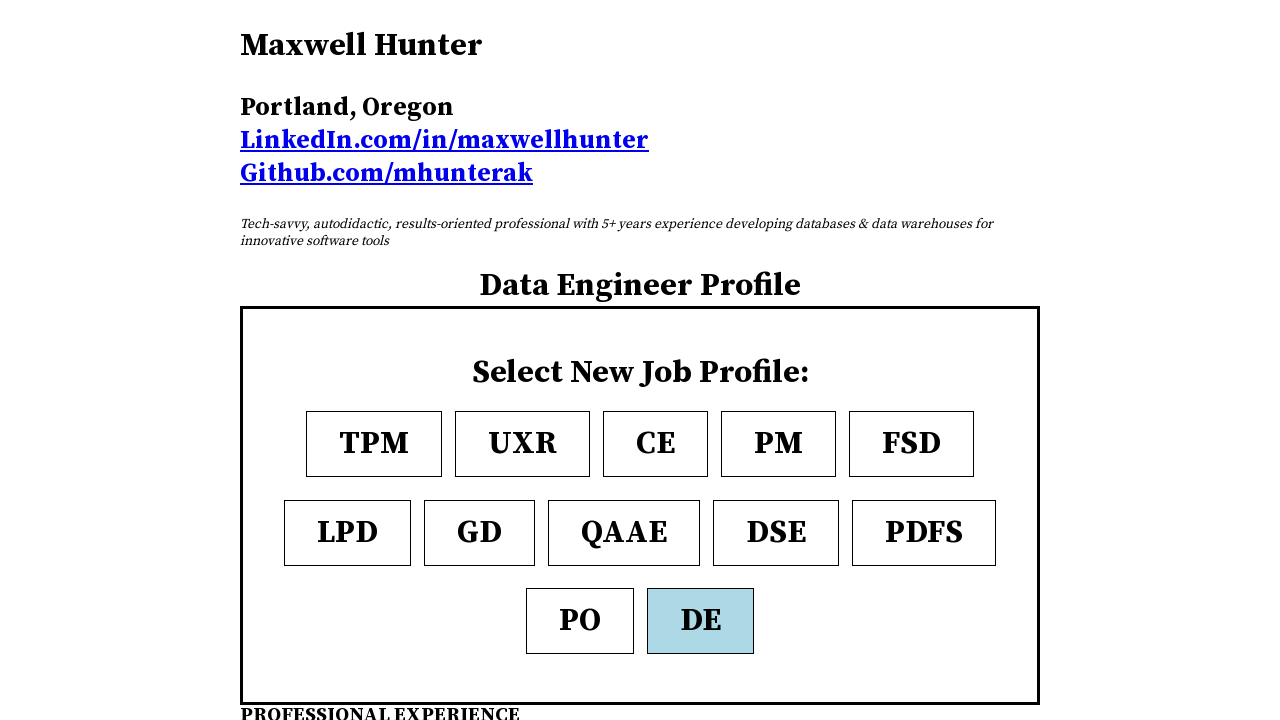

Hovered over CE button at (656, 444) on #CE
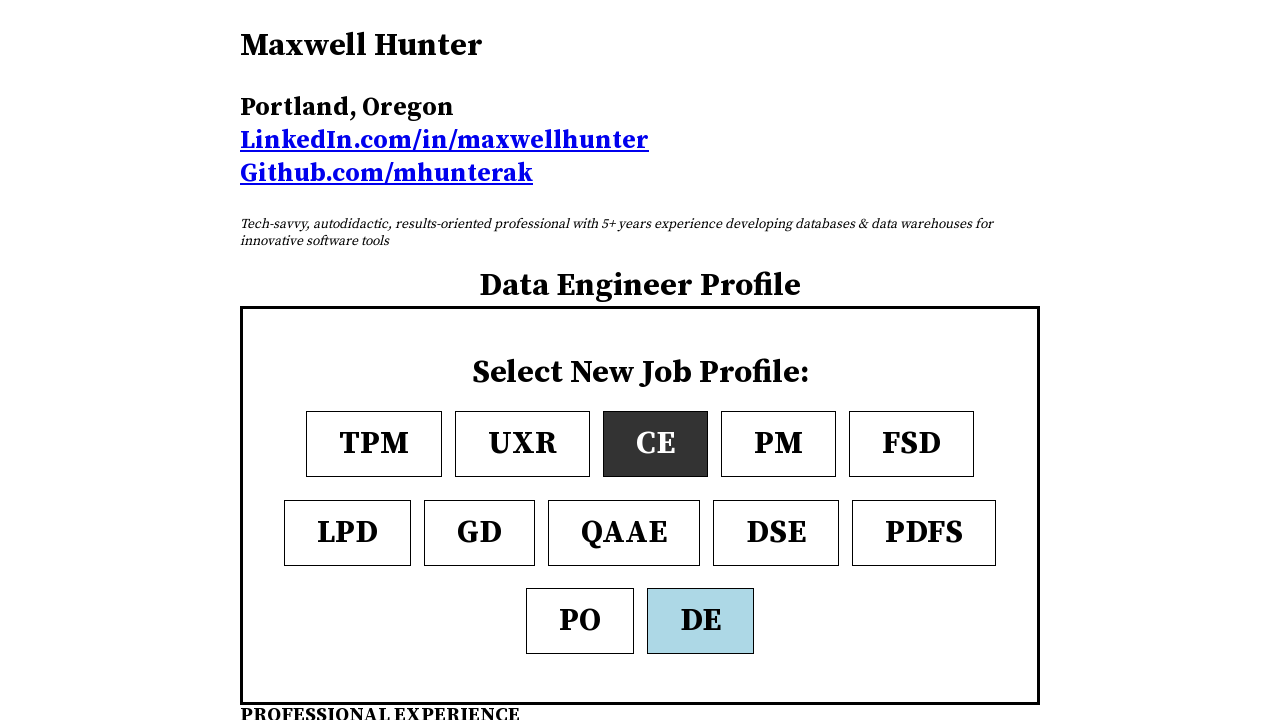

Verified dropdown is visible
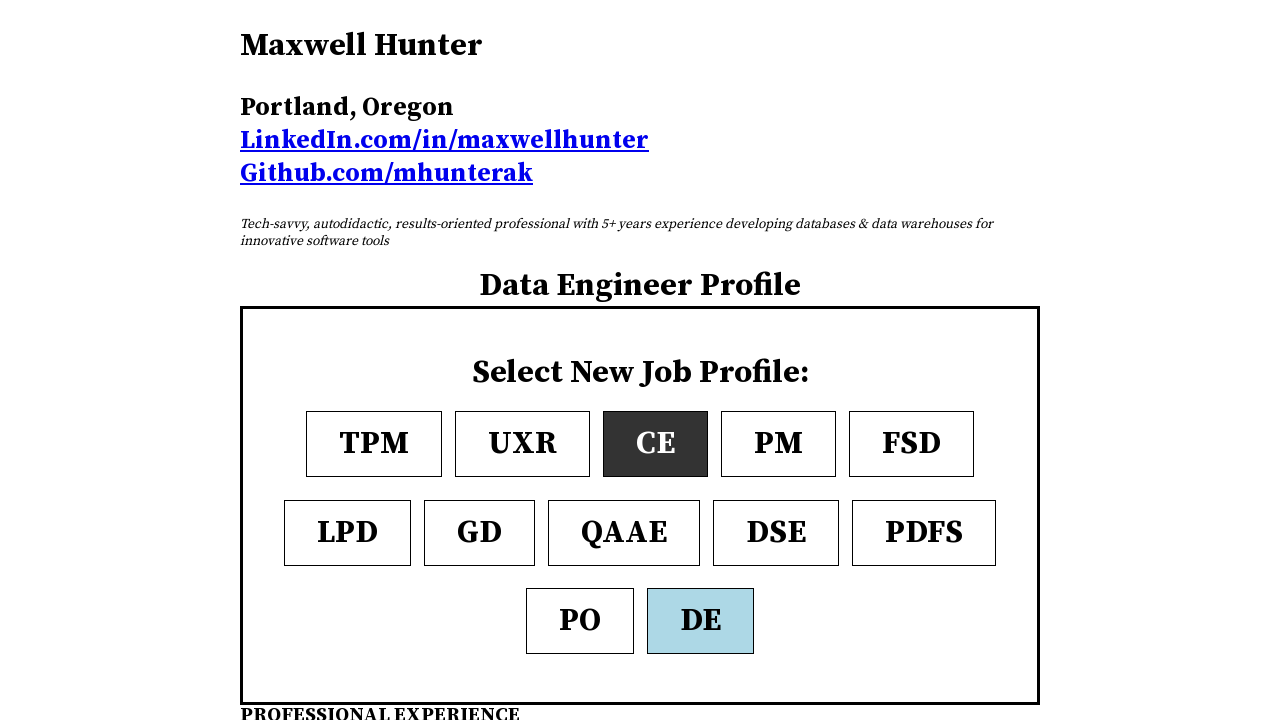

Verified CE button is visible
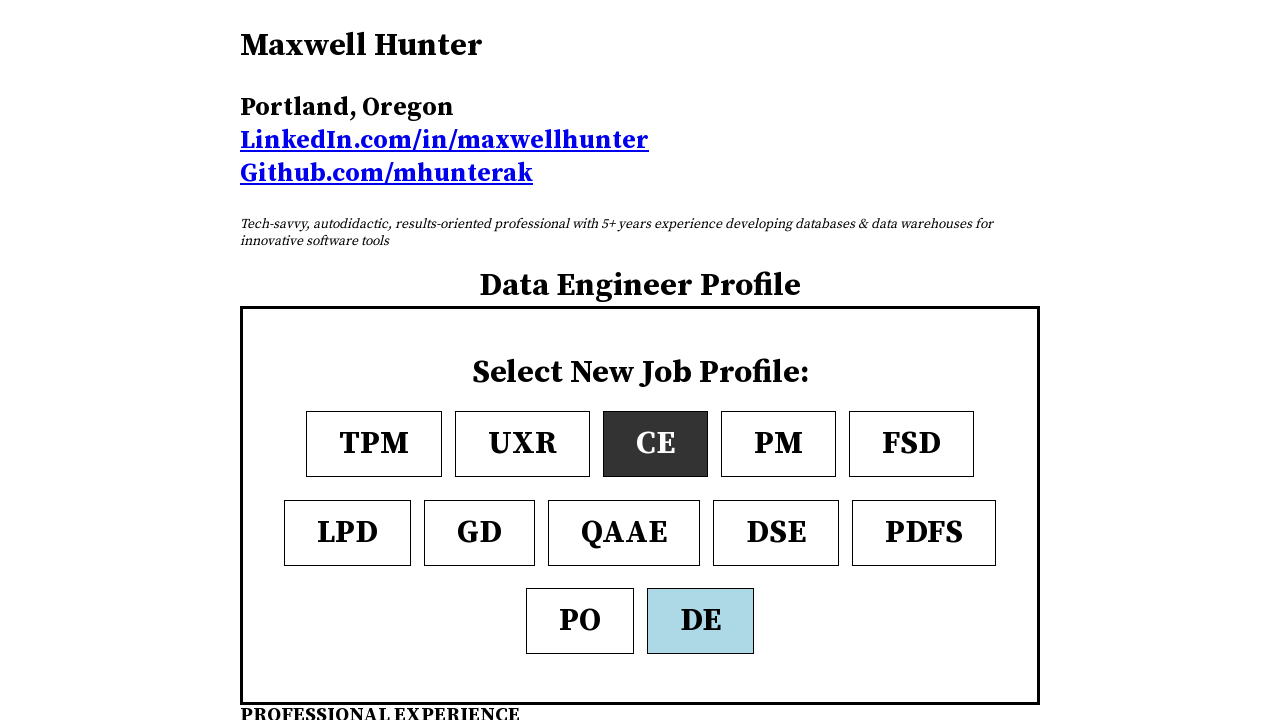

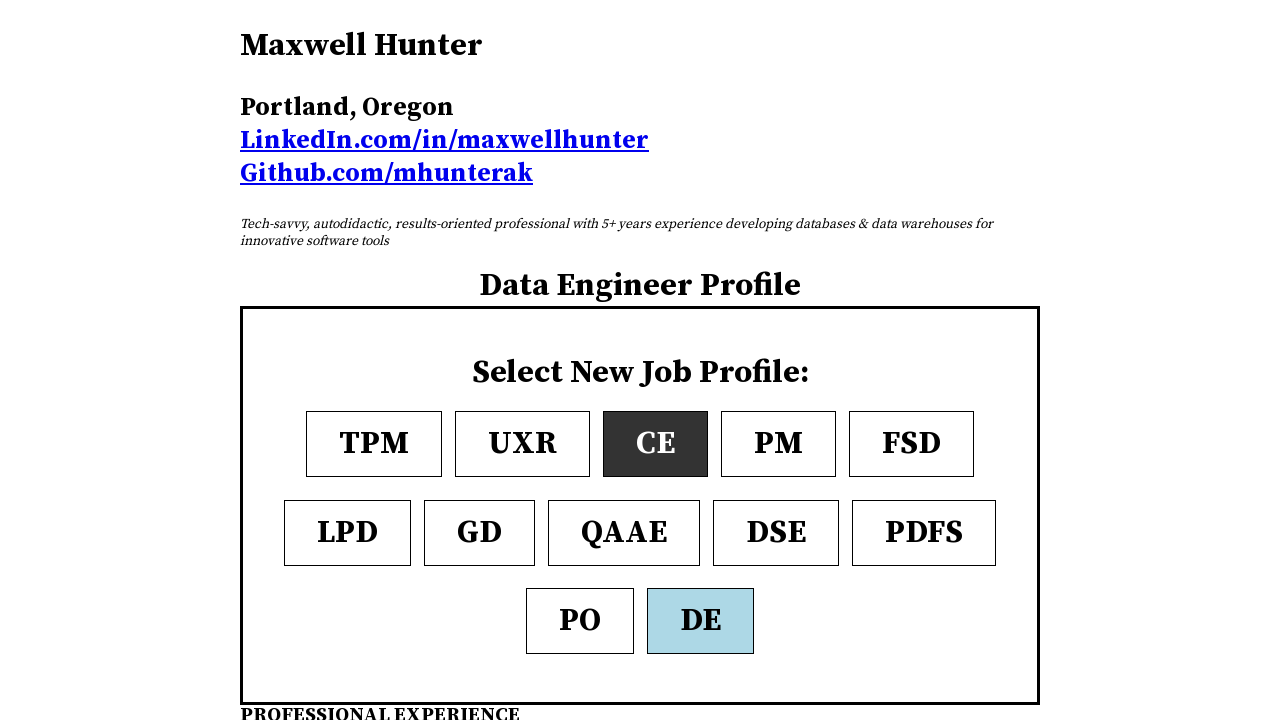